Navigates through NIELIT student portal to access the CCC Plus application form by closing popup, clicking Apply Online, selecting CCC Plus program, and agreeing to proceed

Starting URL: https://student.nielit.gov.in/

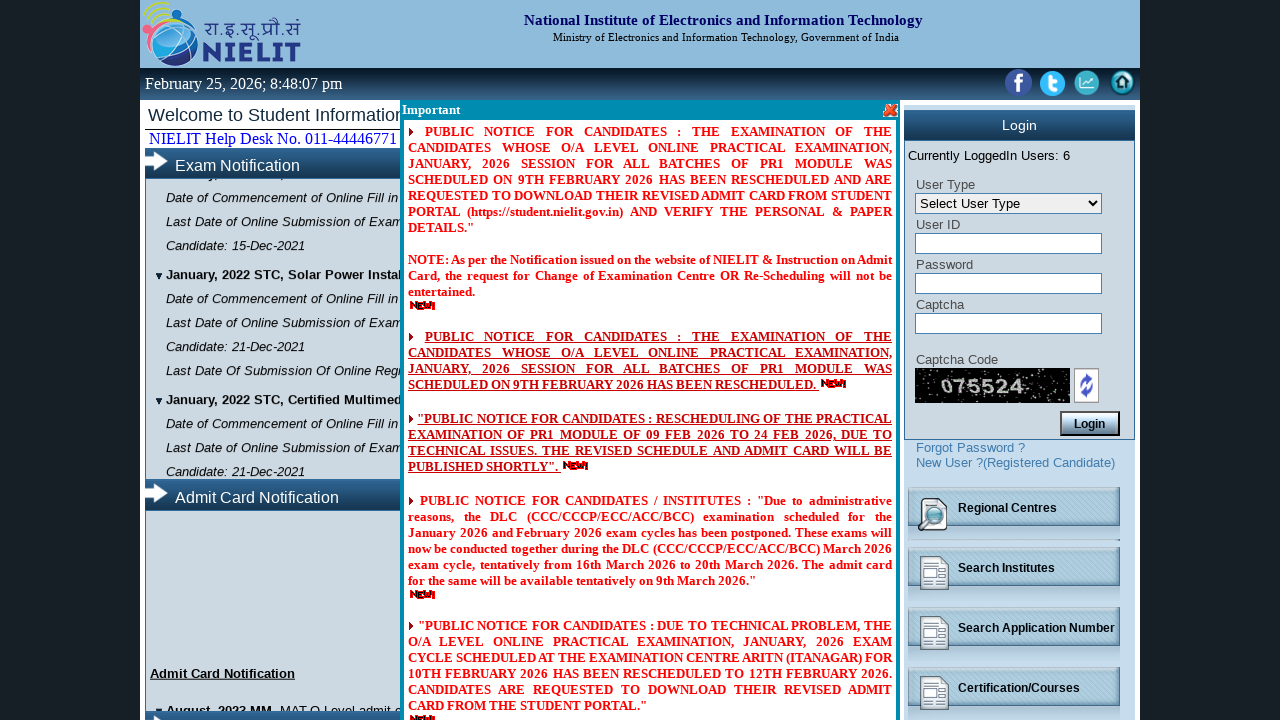

Waited for close button on home page declaration popup
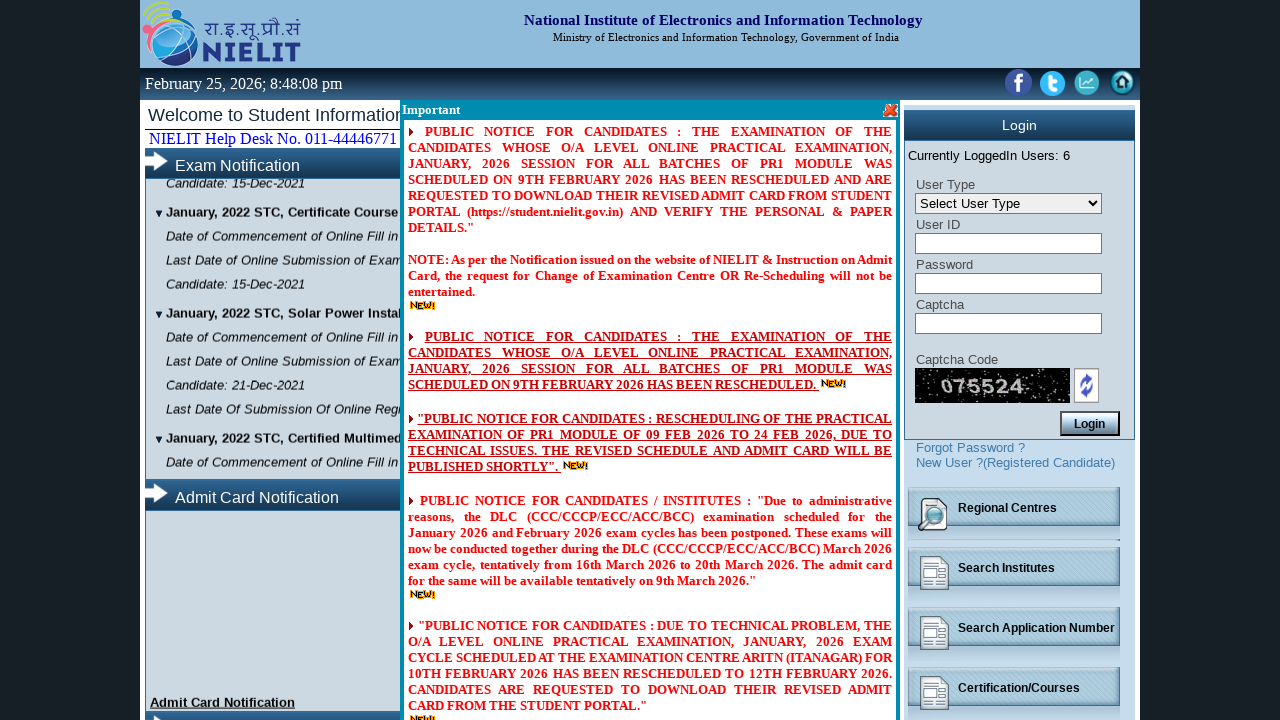

Closed home page declaration popup at (890, 110) on xpath=//img[@alt="close"]
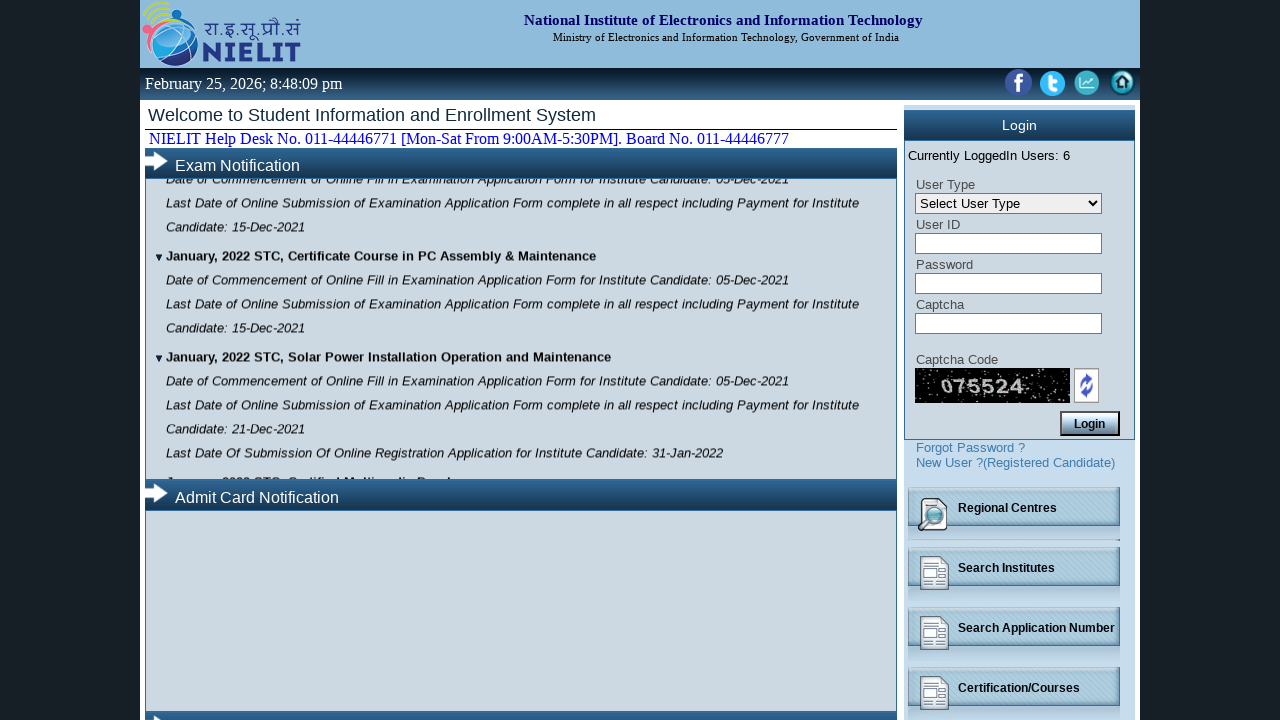

Located home iframe element
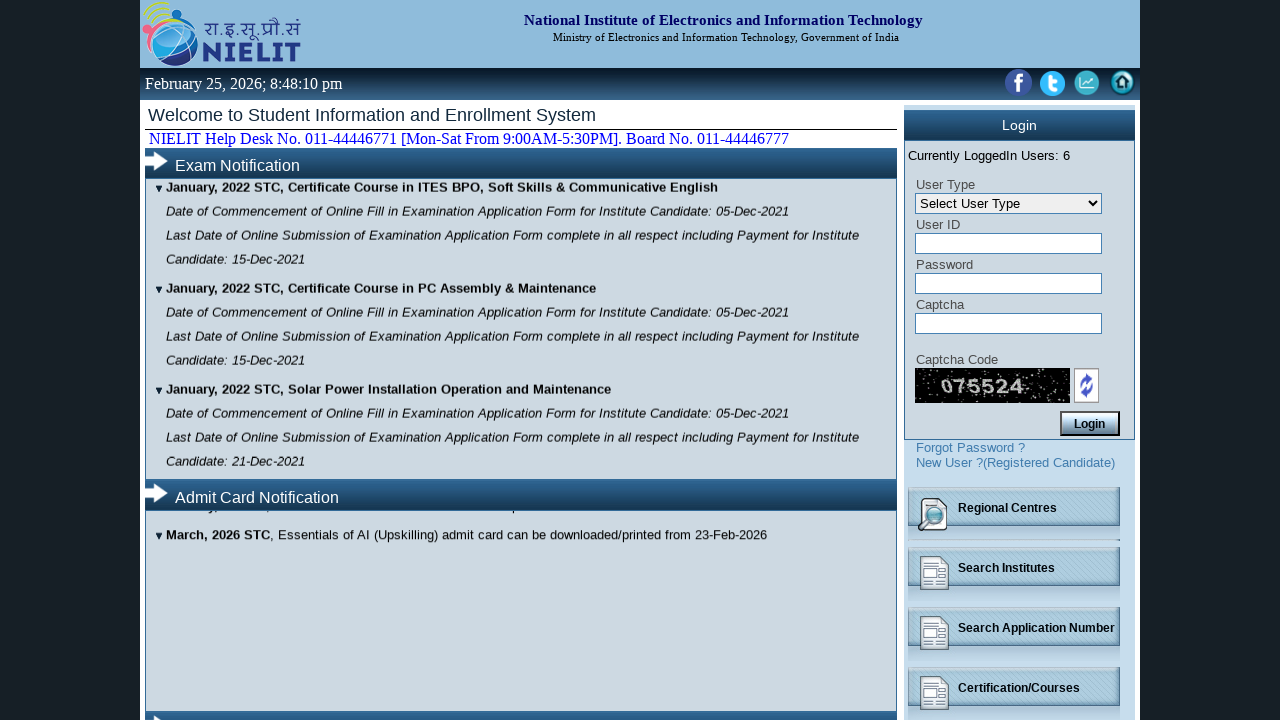

Switched to home iframe content
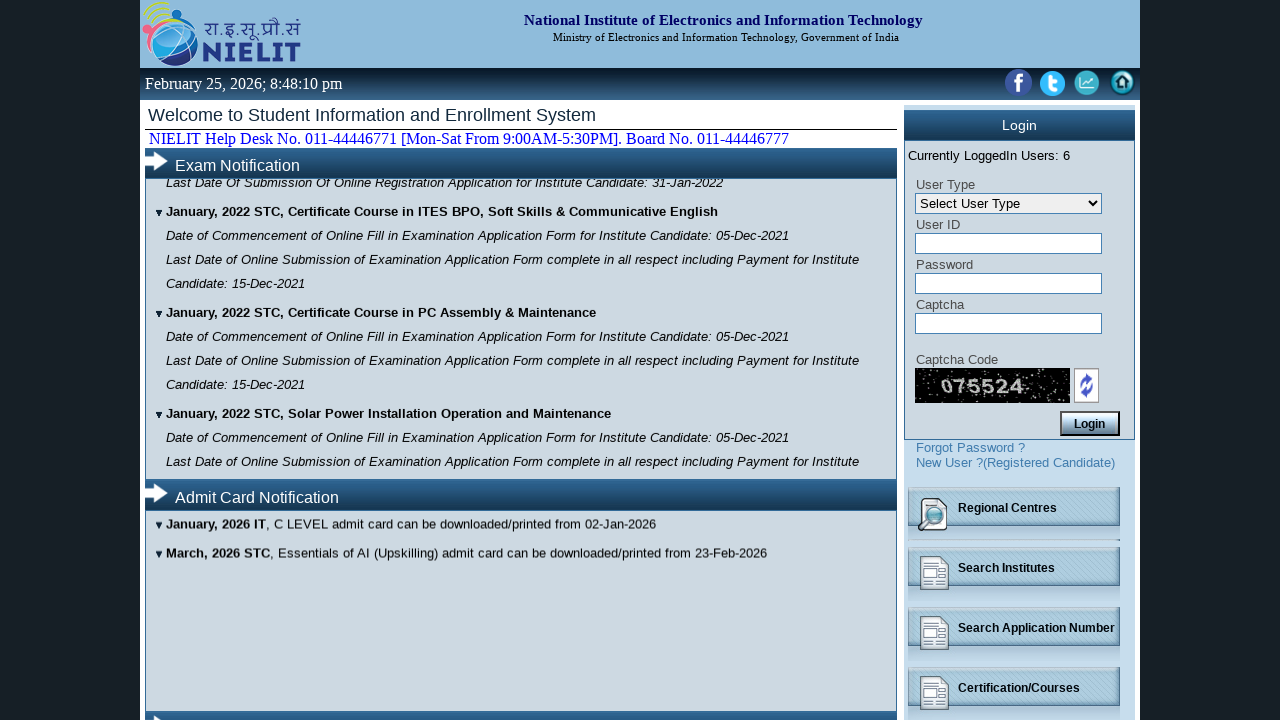

Clicked 'Apply Online' button at (1014, 360) on xpath=//*[@id="cthRightPannel_Sidelink_divLinks"]/table/tbody/tr[6]/td/input
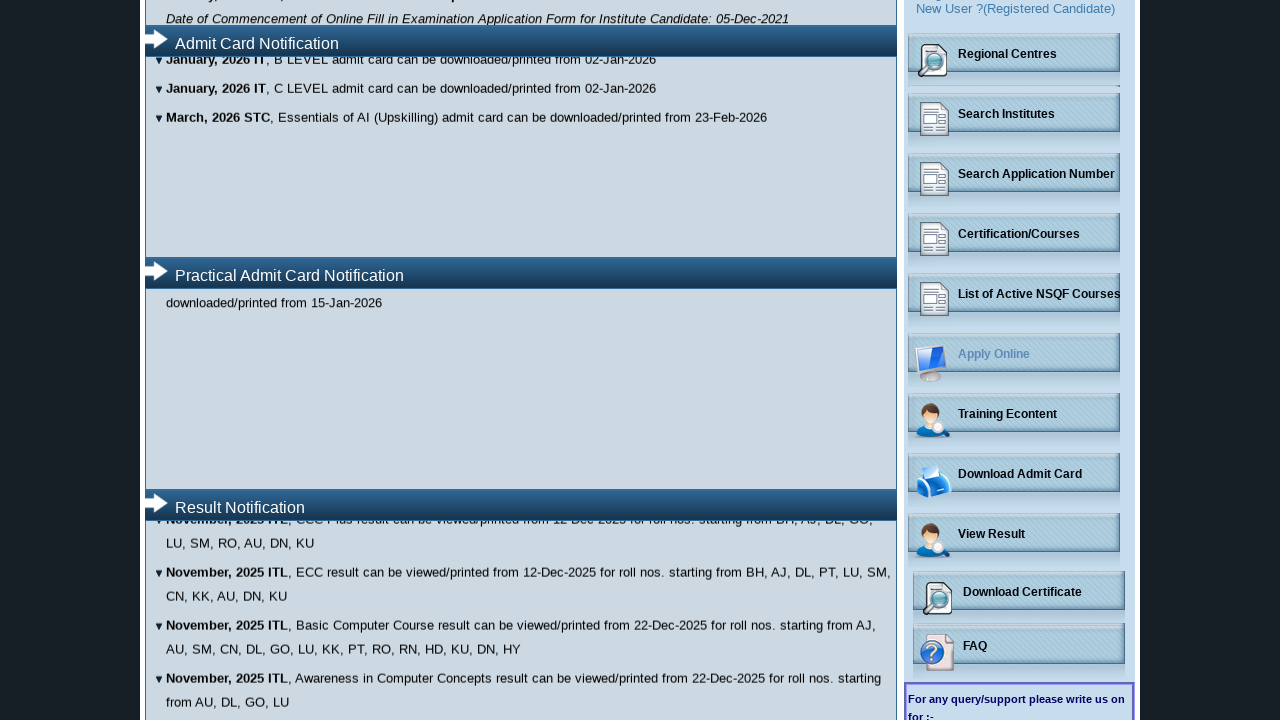

Selected CCC Plus (CCCP) program at (580, 294) on xpath=//a[text()="CCC Plus (CCCP)"]
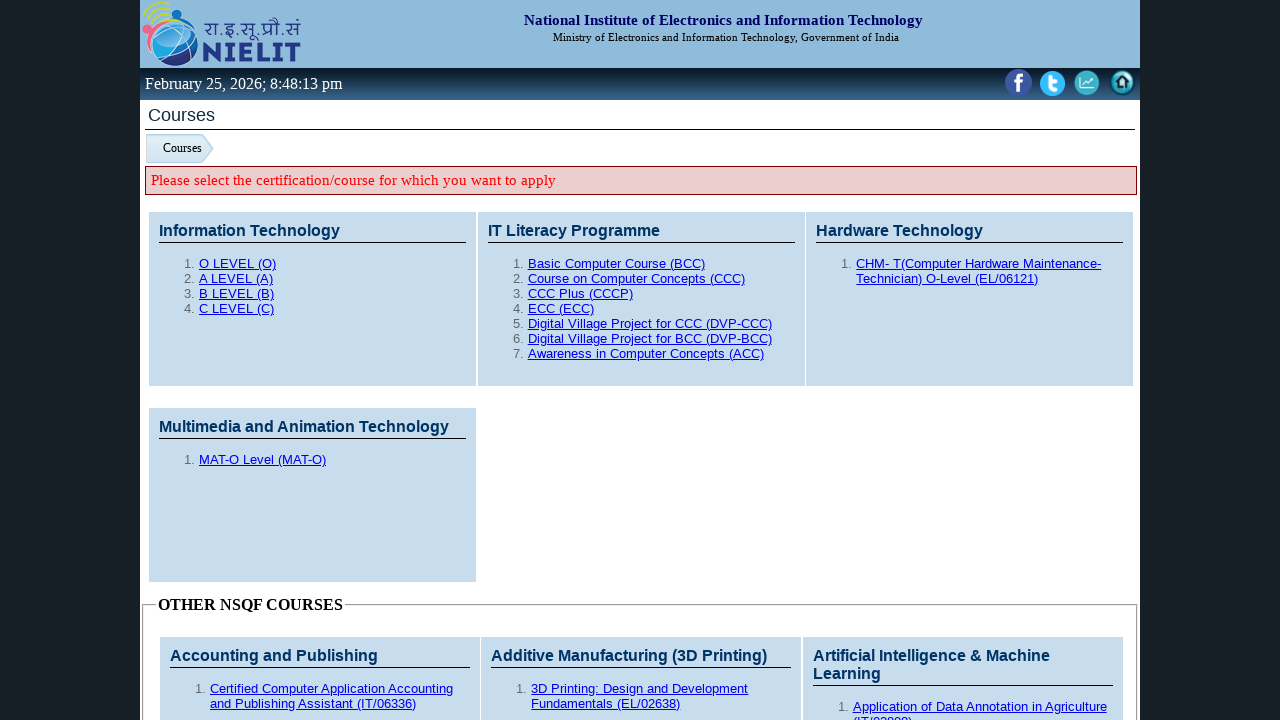

Checked declaration checkbox at (168, 624) on xpath=//input[@id="chk1"]
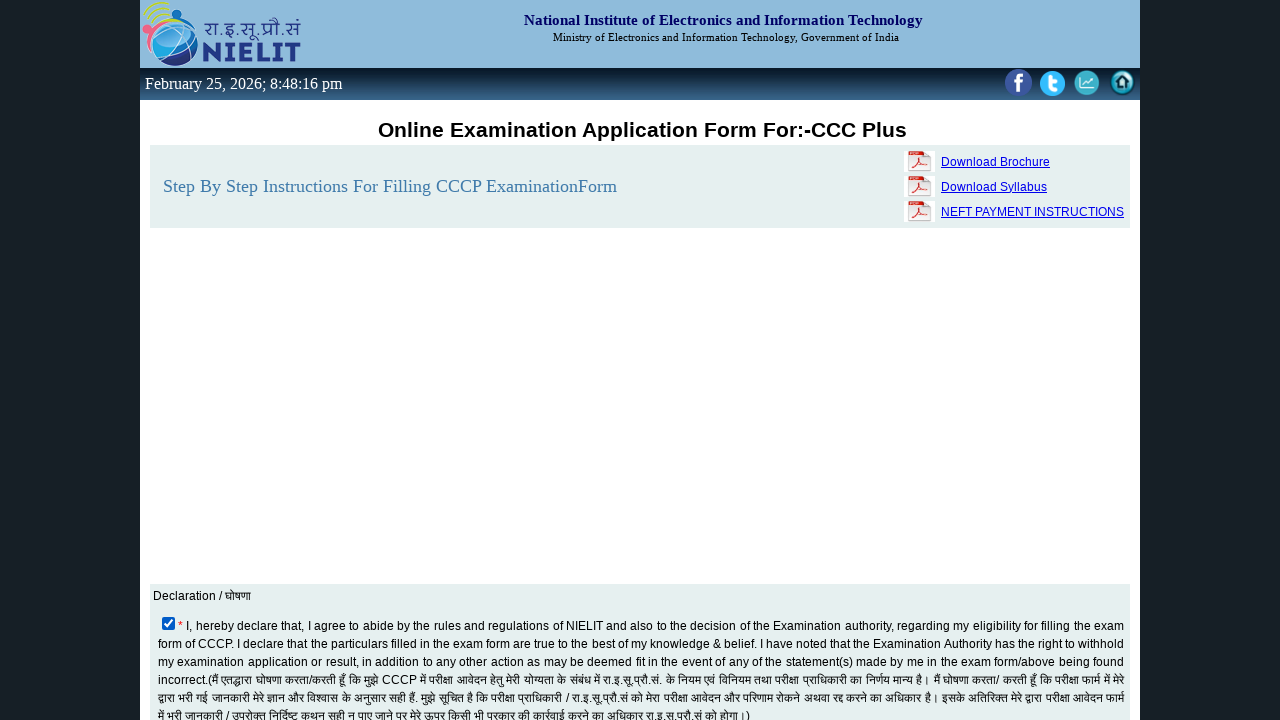

Clicked 'I Agree & Proceed' button to open CCC Plus application form at (615, 360) on xpath=//input[@value="I Agree & Proceed"]
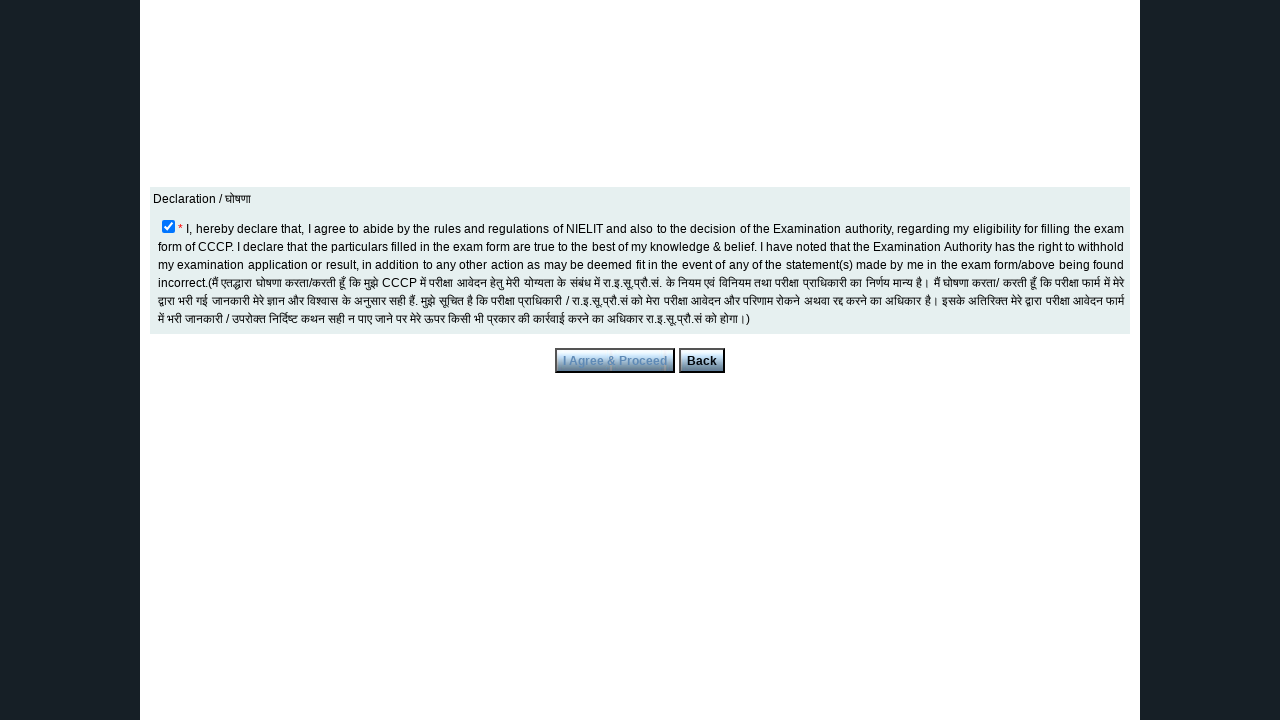

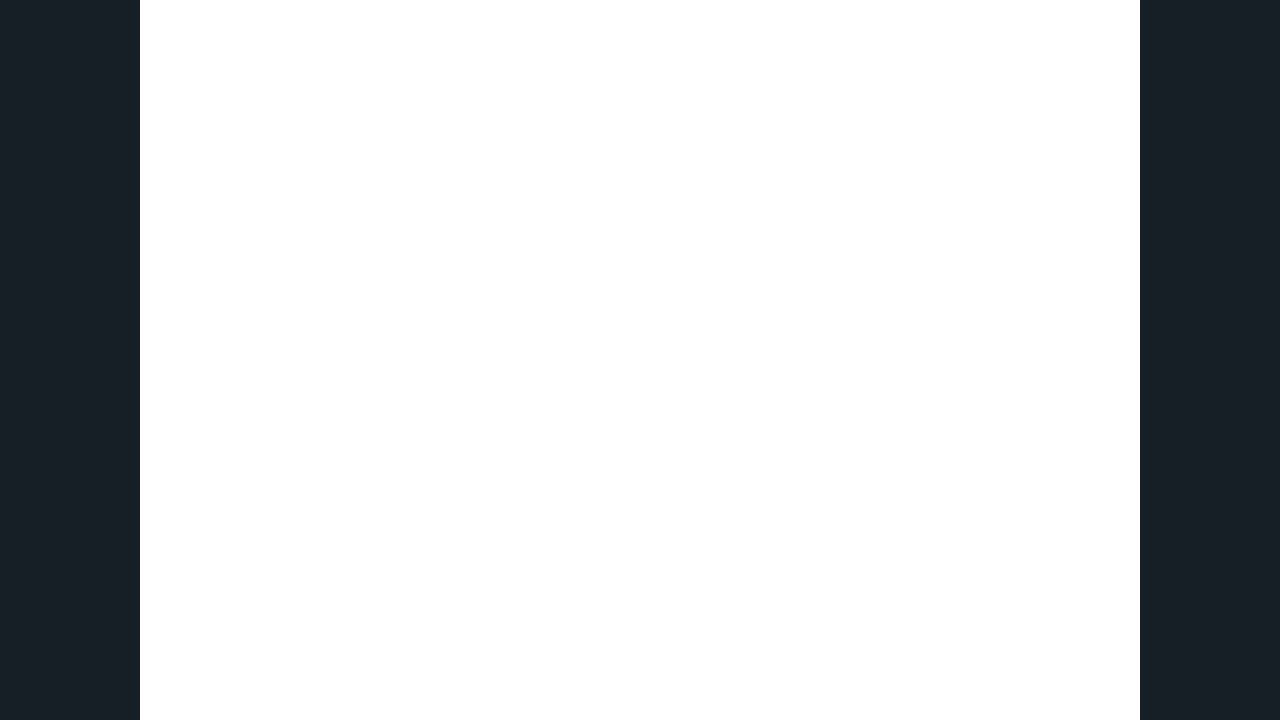